Tests a registration form by filling in first name, last name, and email fields, then submitting the form and verifying successful registration message

Starting URL: http://suninjuly.github.io/registration1.html

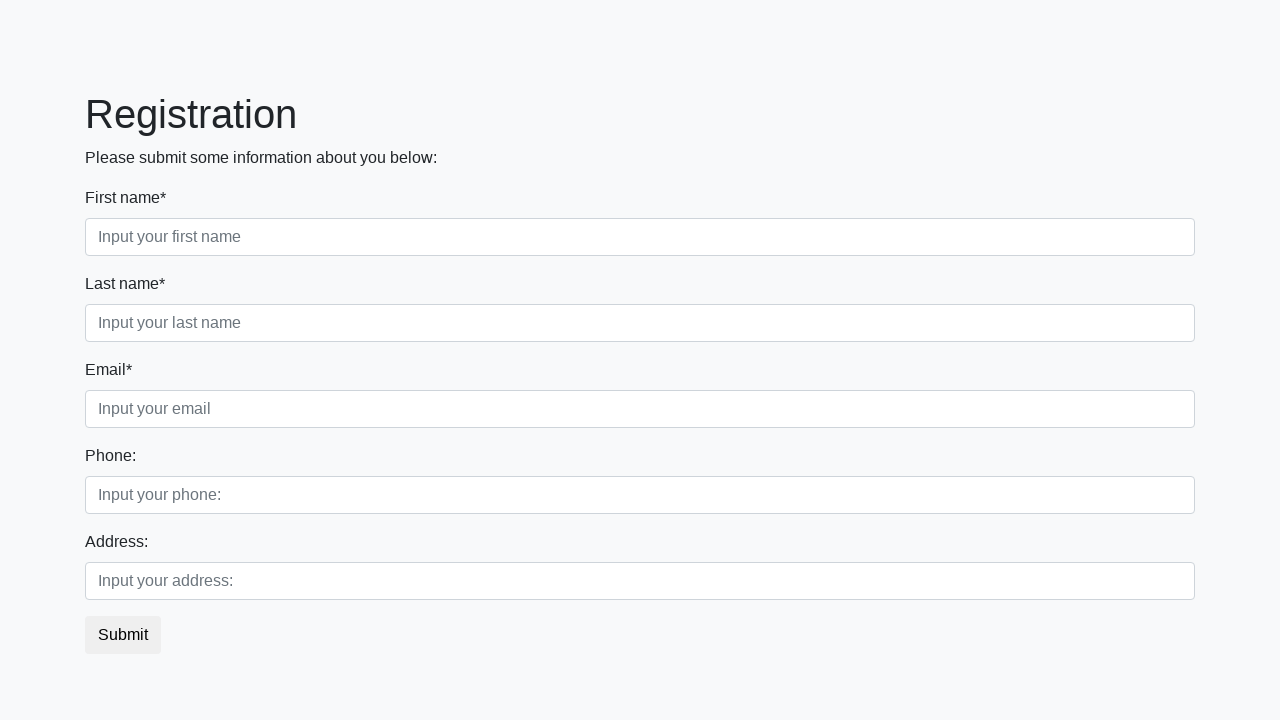

Filled first name field with 'John' on input[placeholder='Input your first name']
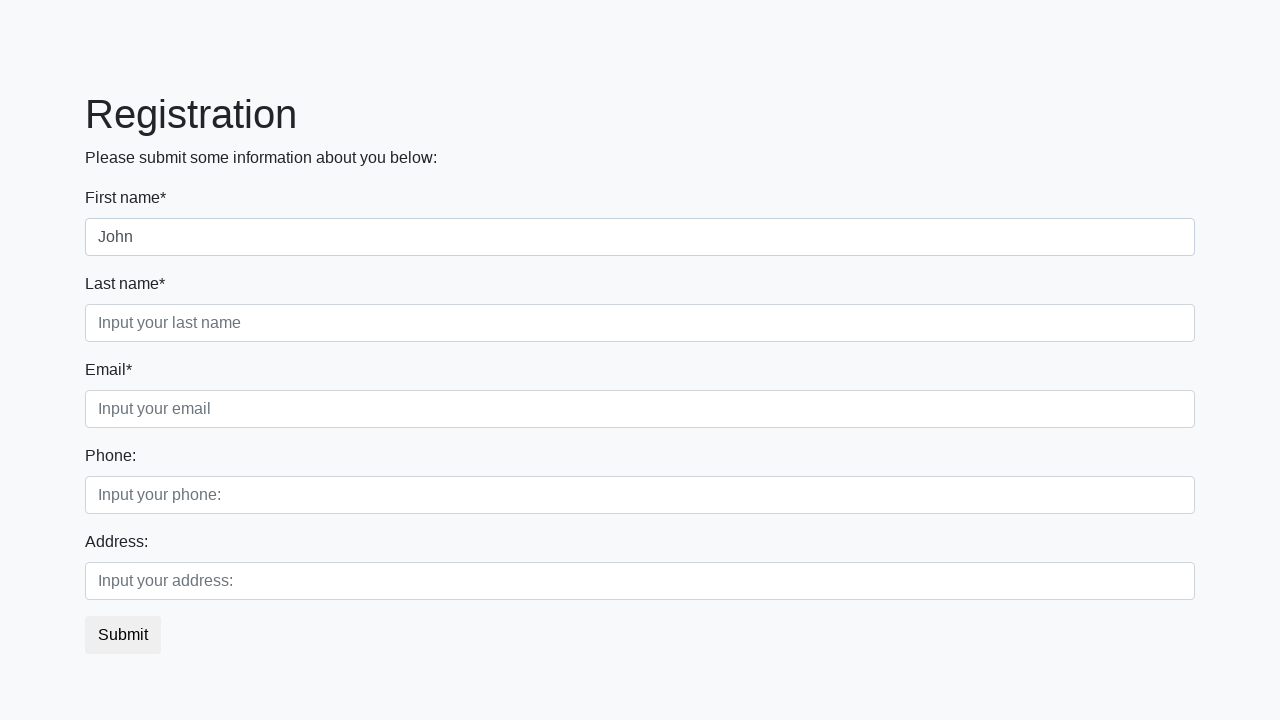

Filled last name field with 'Smith' on input[placeholder='Input your last name']
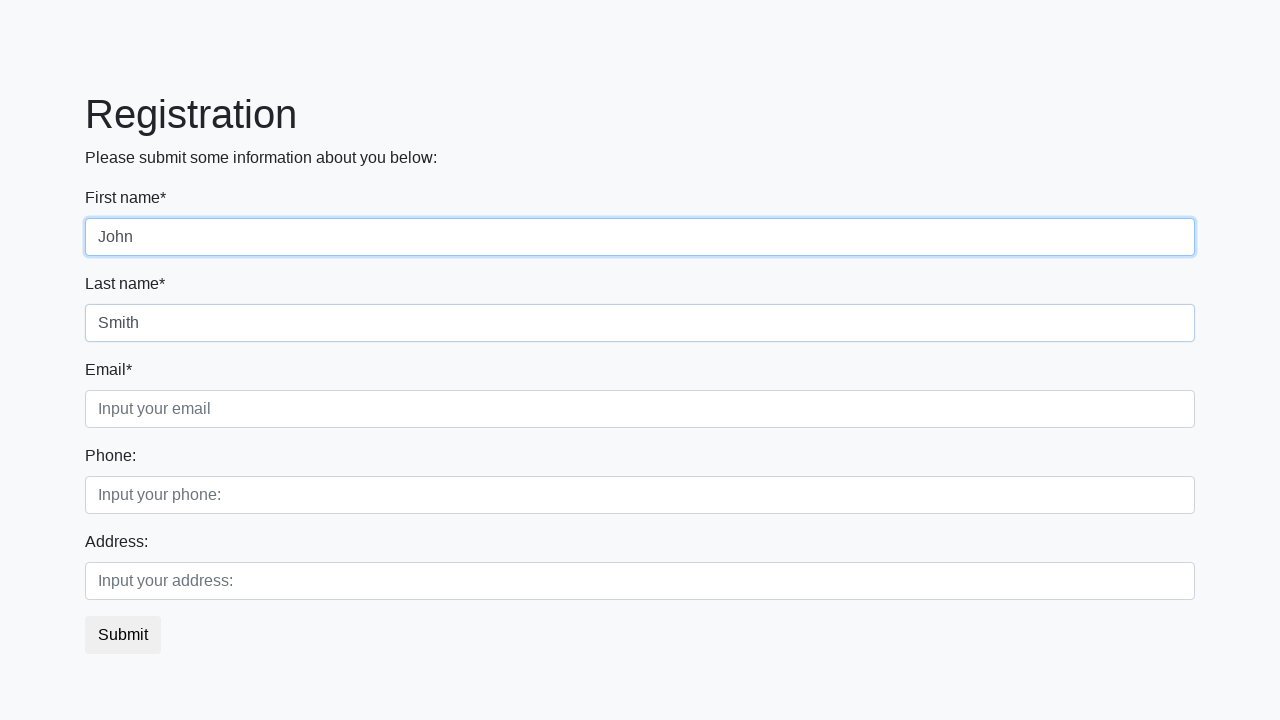

Filled email field with 'john.smith@example.com' on input[placeholder='Input your email']
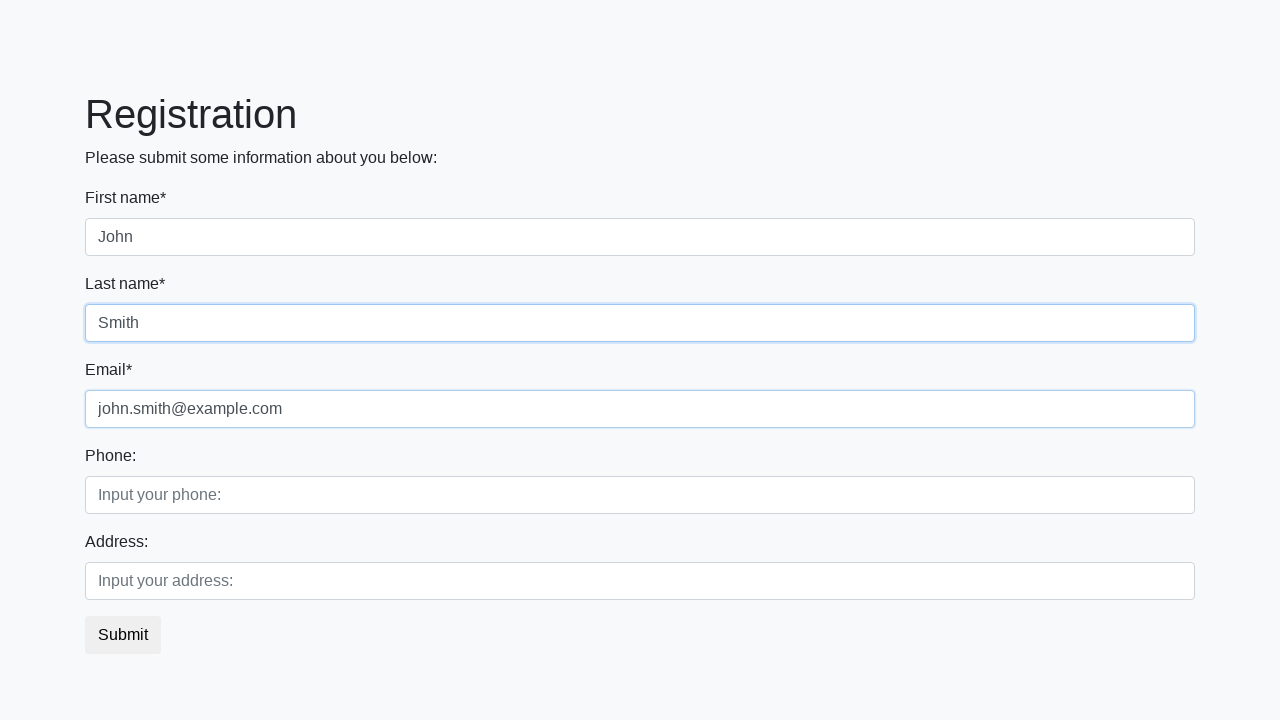

Clicked submit button to register at (123, 635) on button.btn
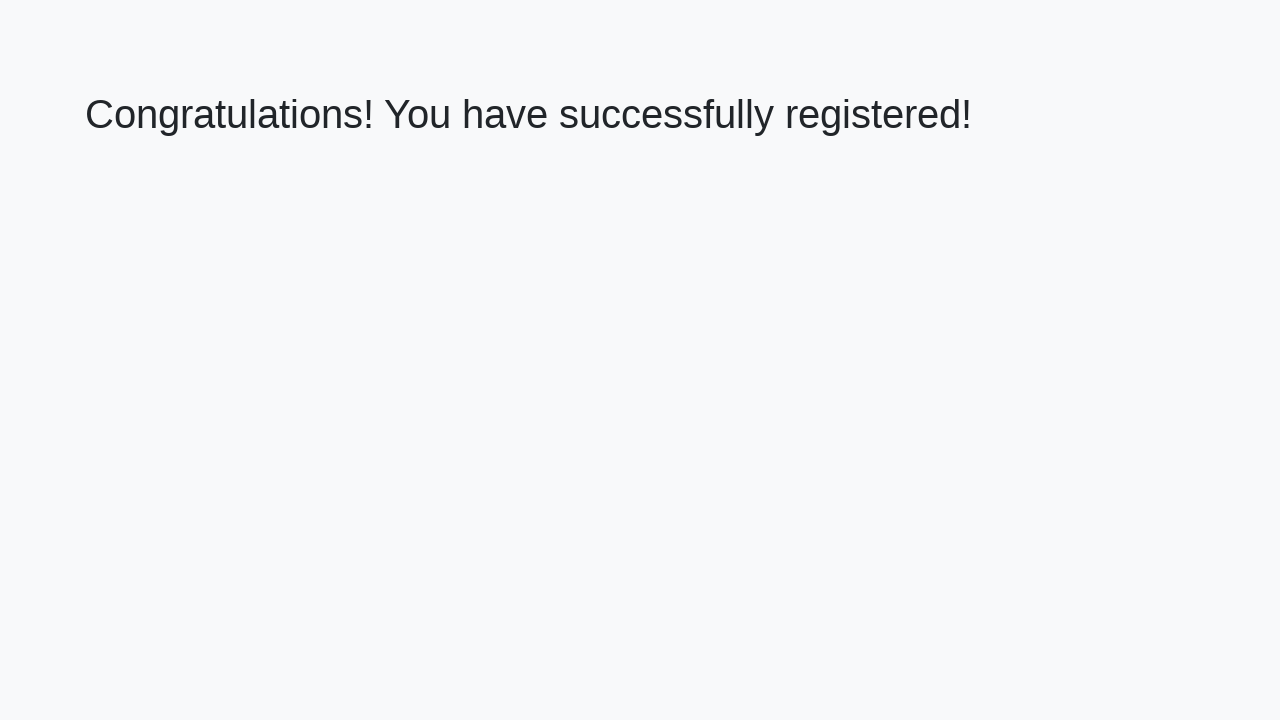

Success message heading loaded
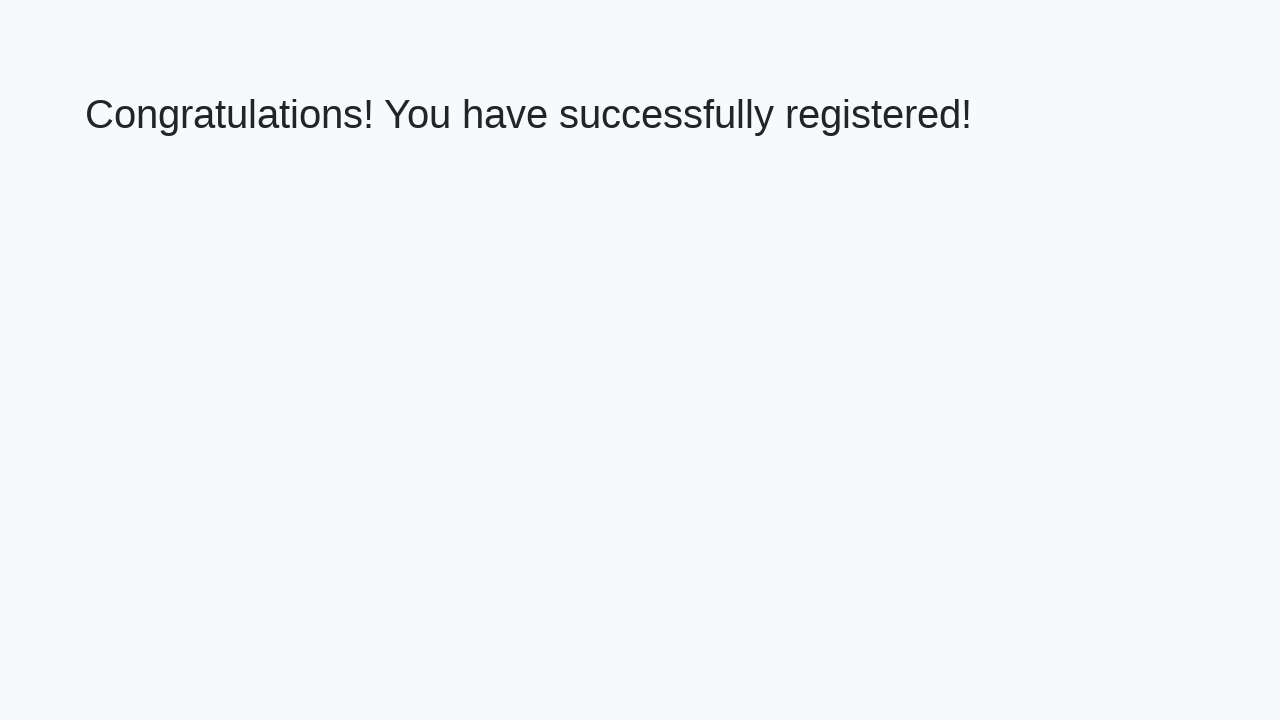

Retrieved success message text
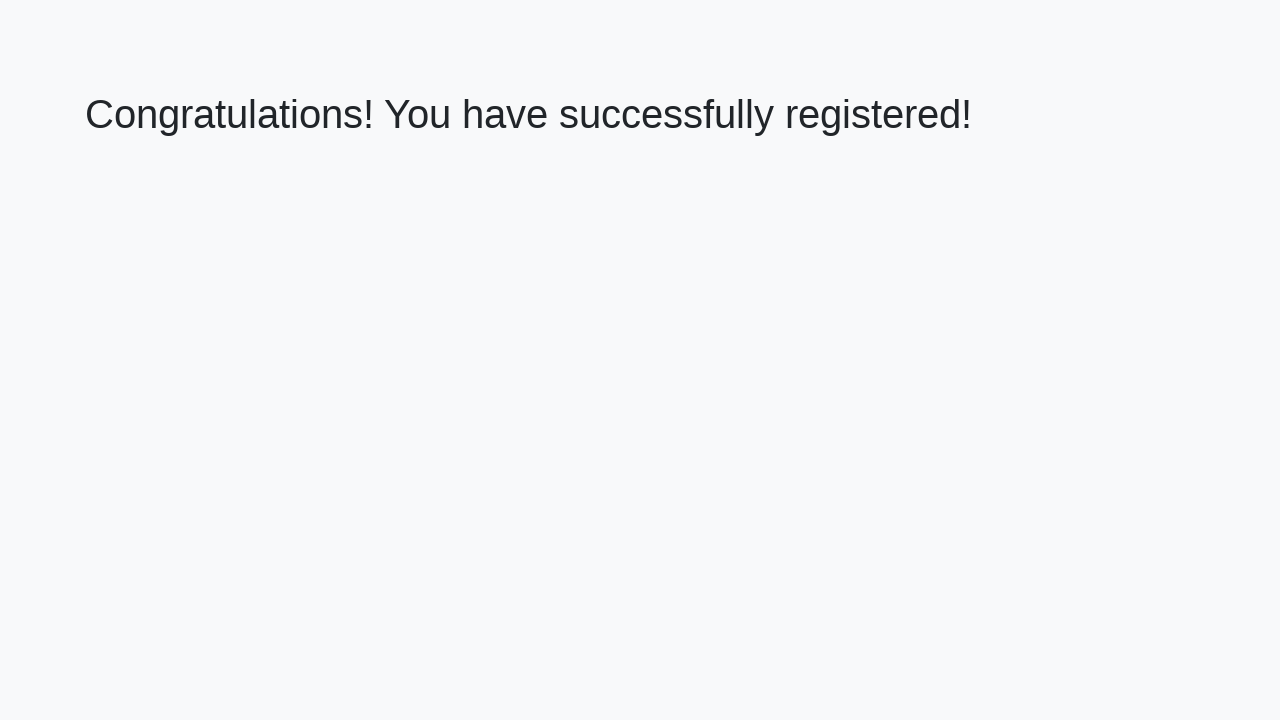

Verified registration success message matches expected text
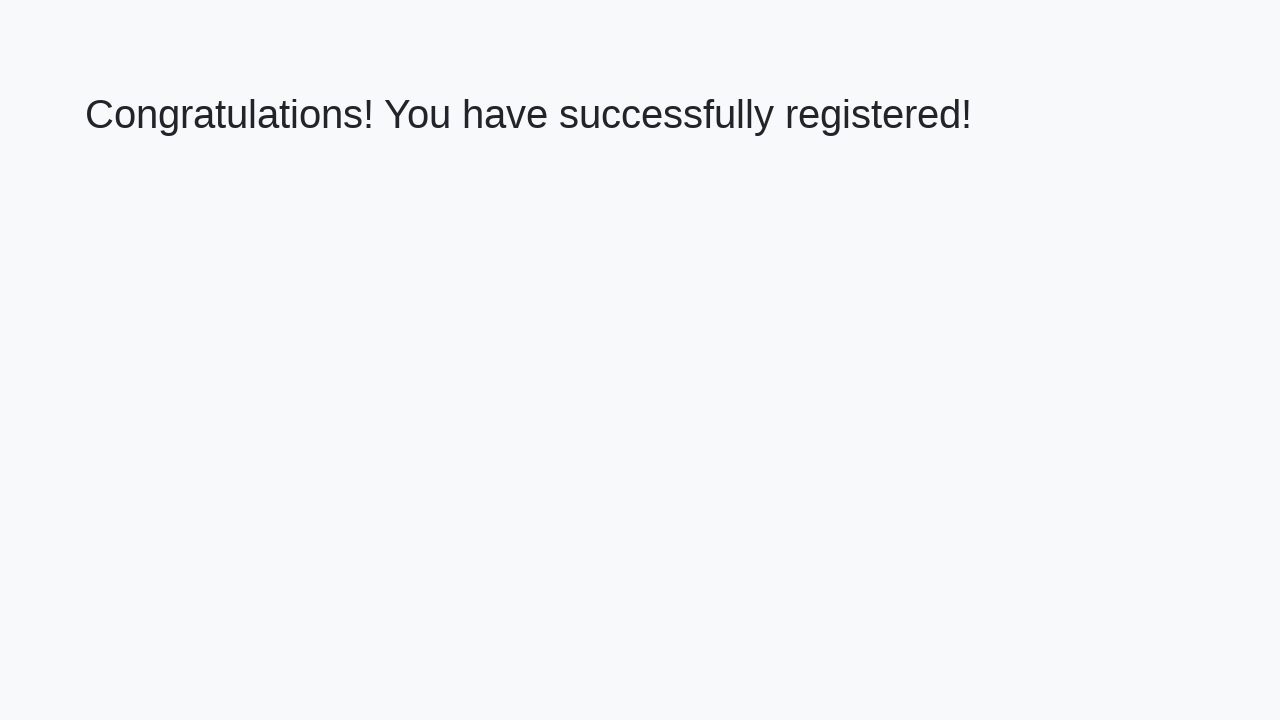

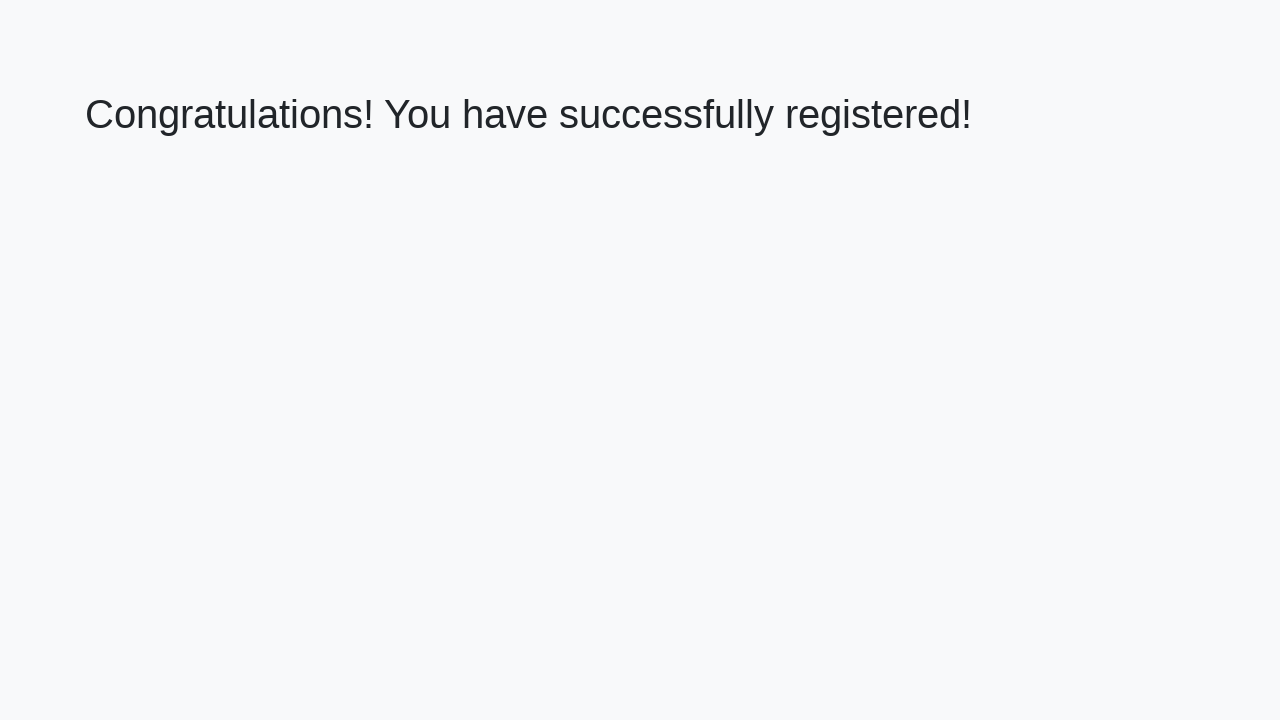